Tests various UI interactions on a practice automation page including radio buttons, autocomplete suggestions, dropdown selection, checkboxes, window handling, alerts, element visibility toggling, mouse hover actions, and iframe switching.

Starting URL: https://rahulshettyacademy.com/AutomationPractice/

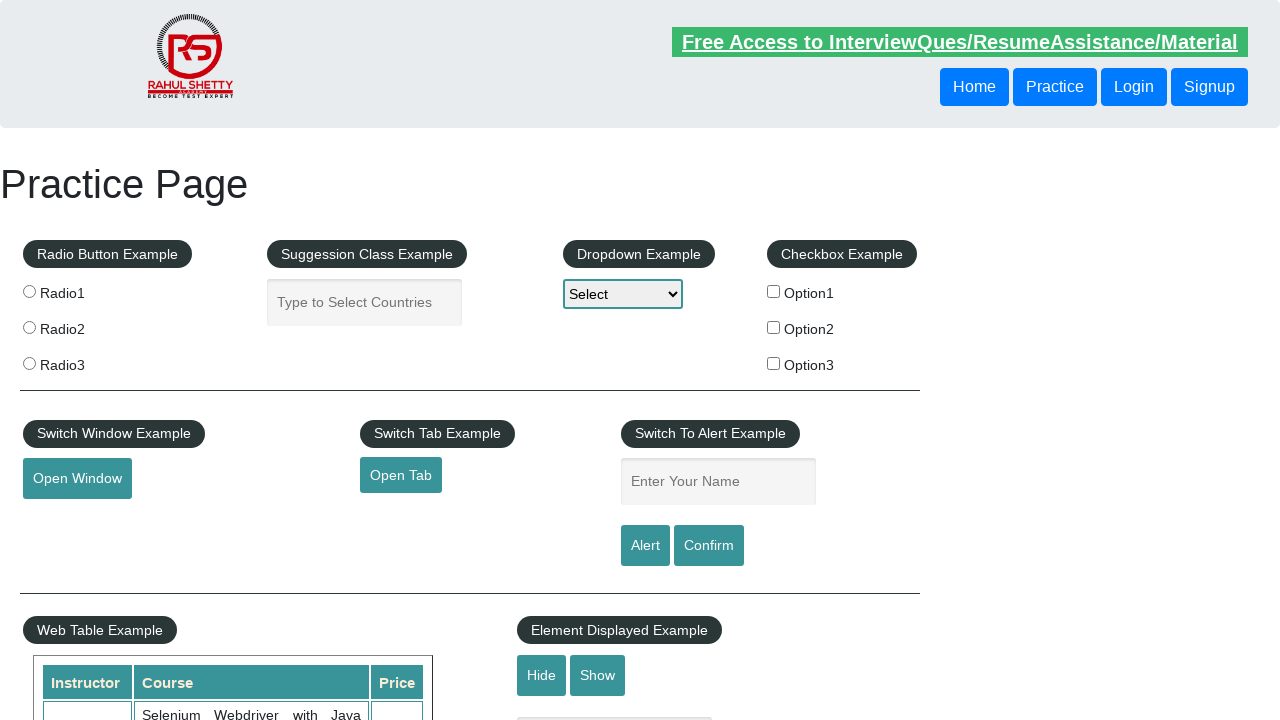

Clicked radio button at (29, 291) on .radioButton
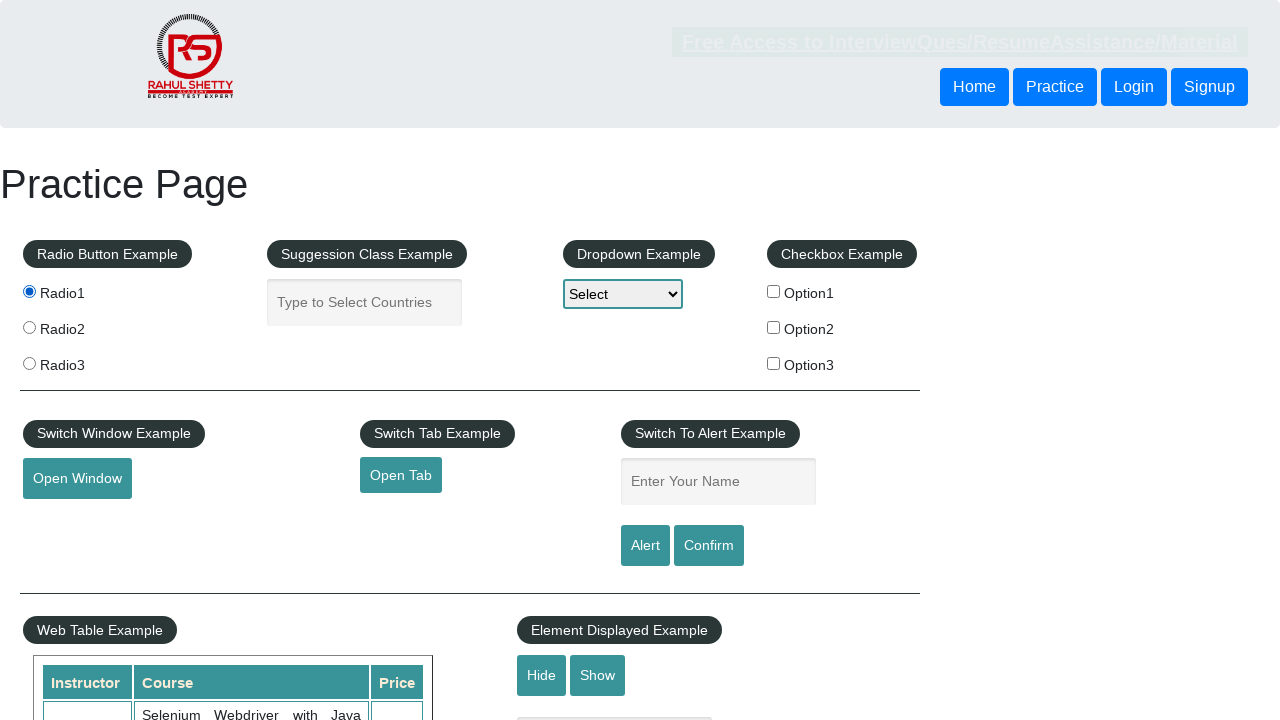

Filled autocomplete field with 'Ind' on #autocomplete
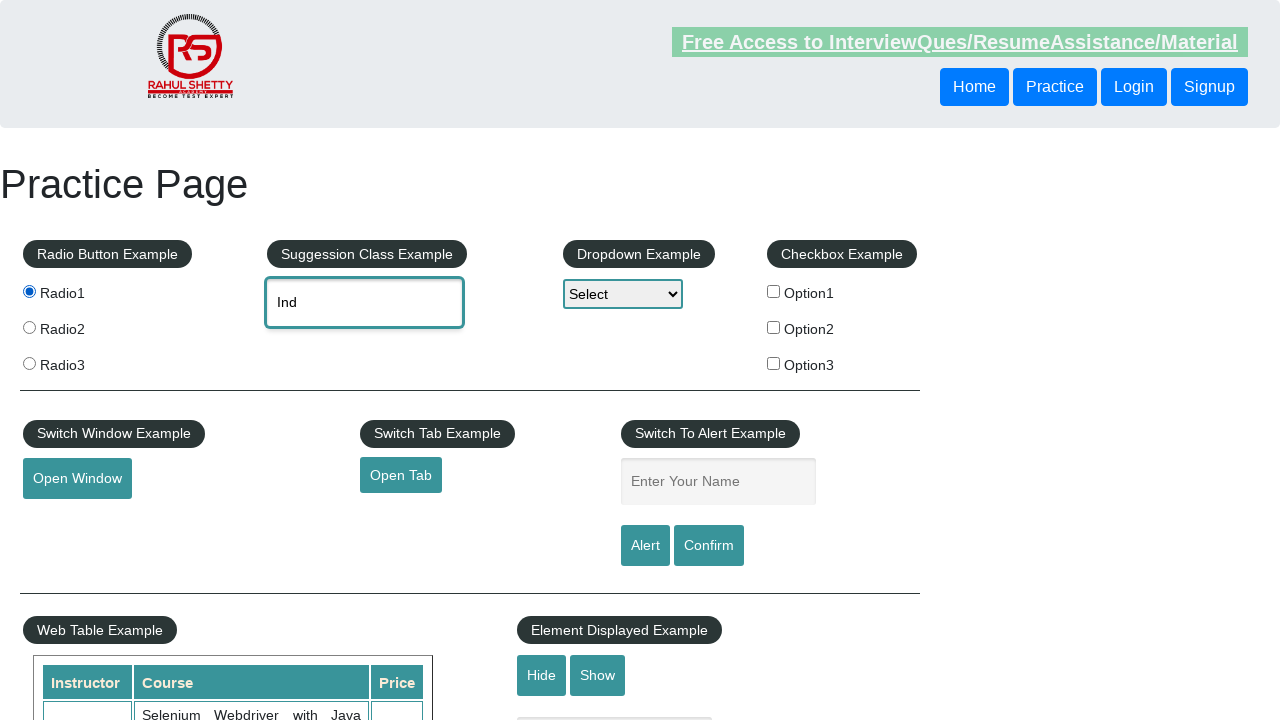

Autocomplete dropdown menu appeared
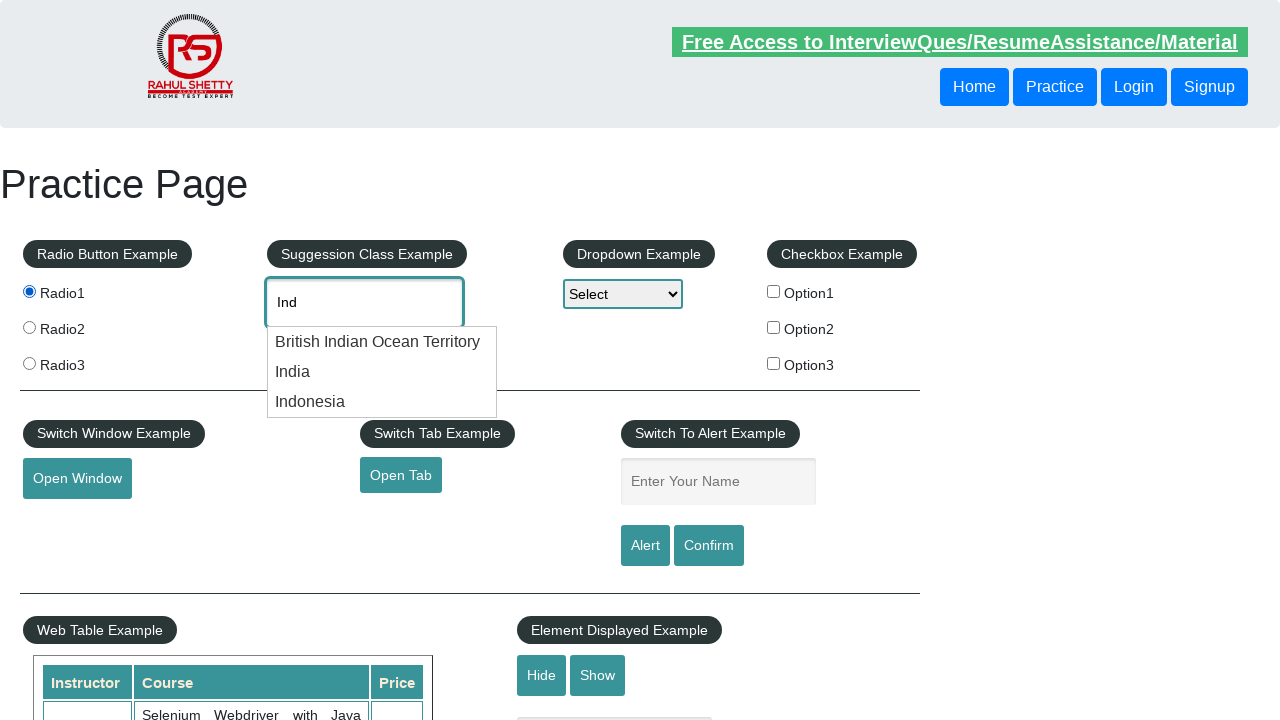

Selected 'India' from autocomplete suggestions at (382, 342) on .ui-menu-item:has-text('India')
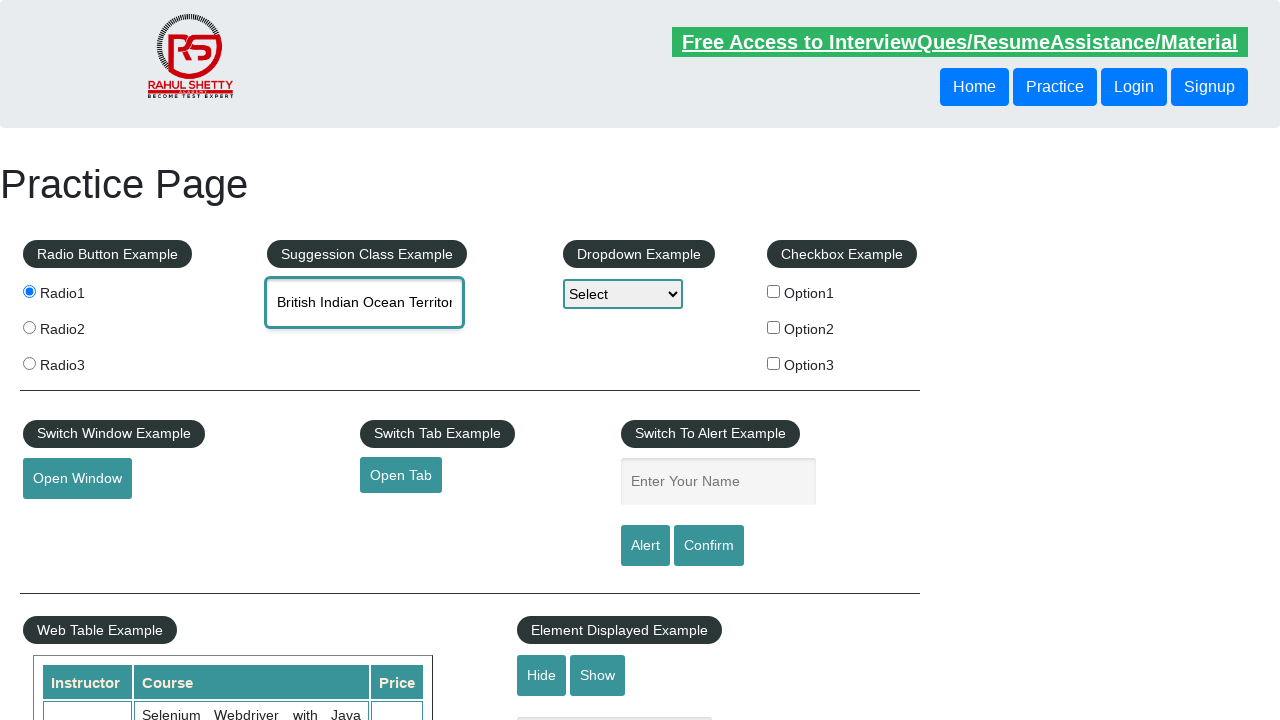

Selected 'Option1' from dropdown menu on #dropdown-class-example
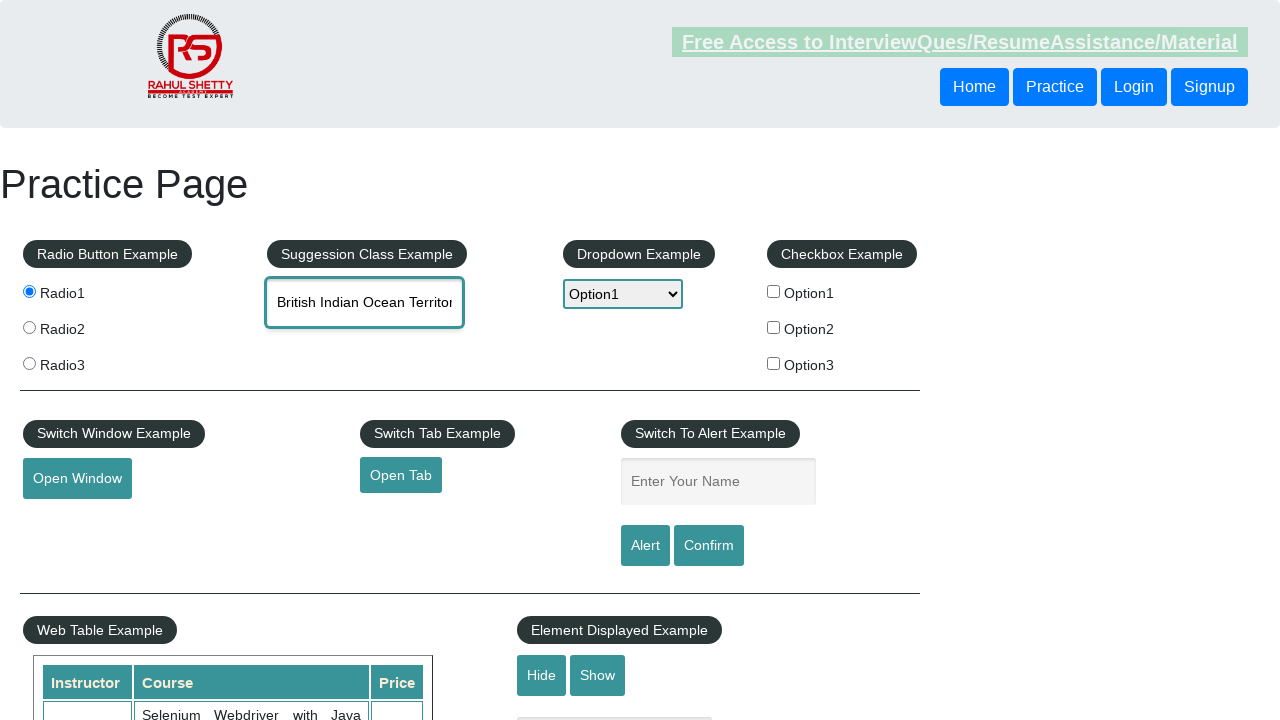

Located checkbox element
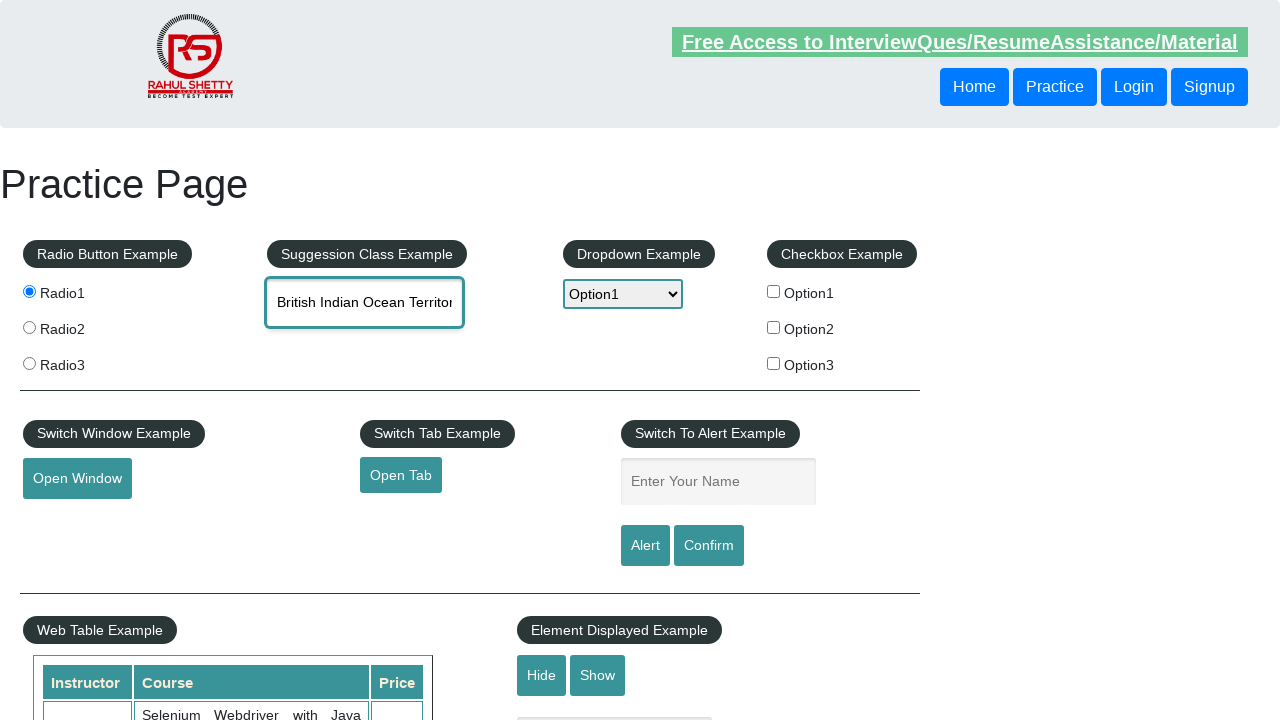

Checked the checkbox option at (774, 291) on #checkBoxOption1
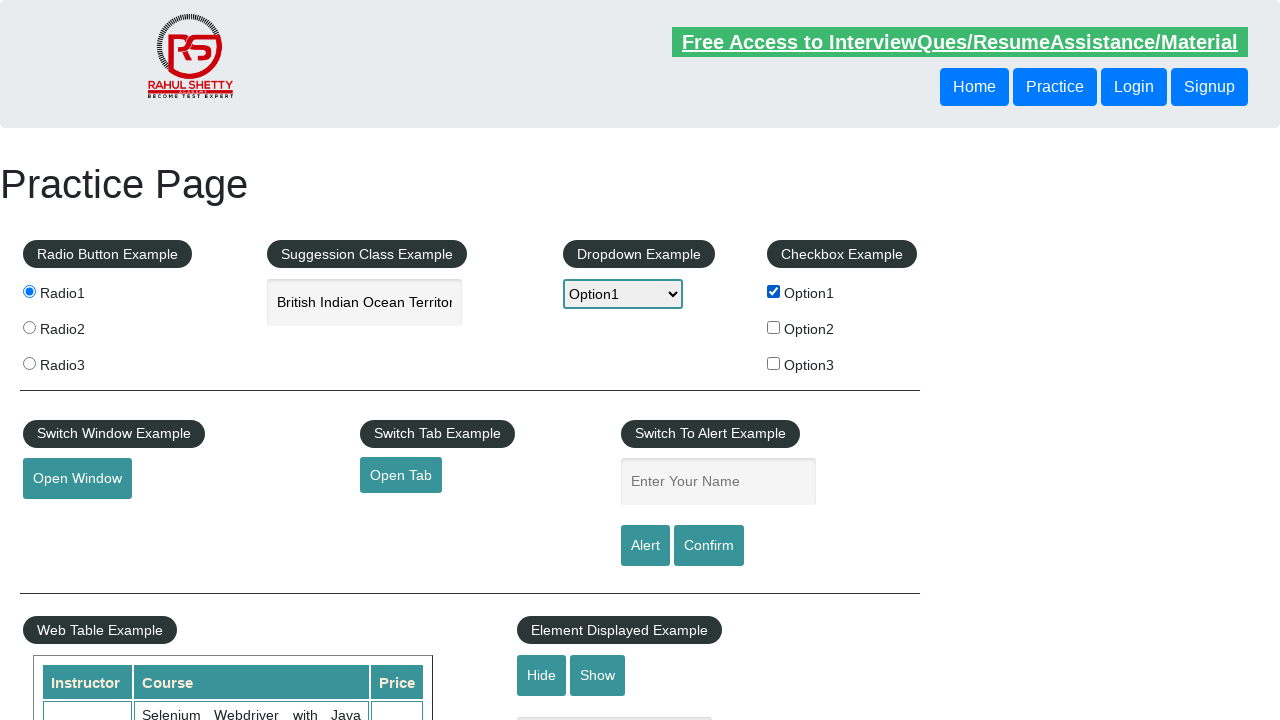

Clicked button that opened a new window at (77, 479) on .btn-style
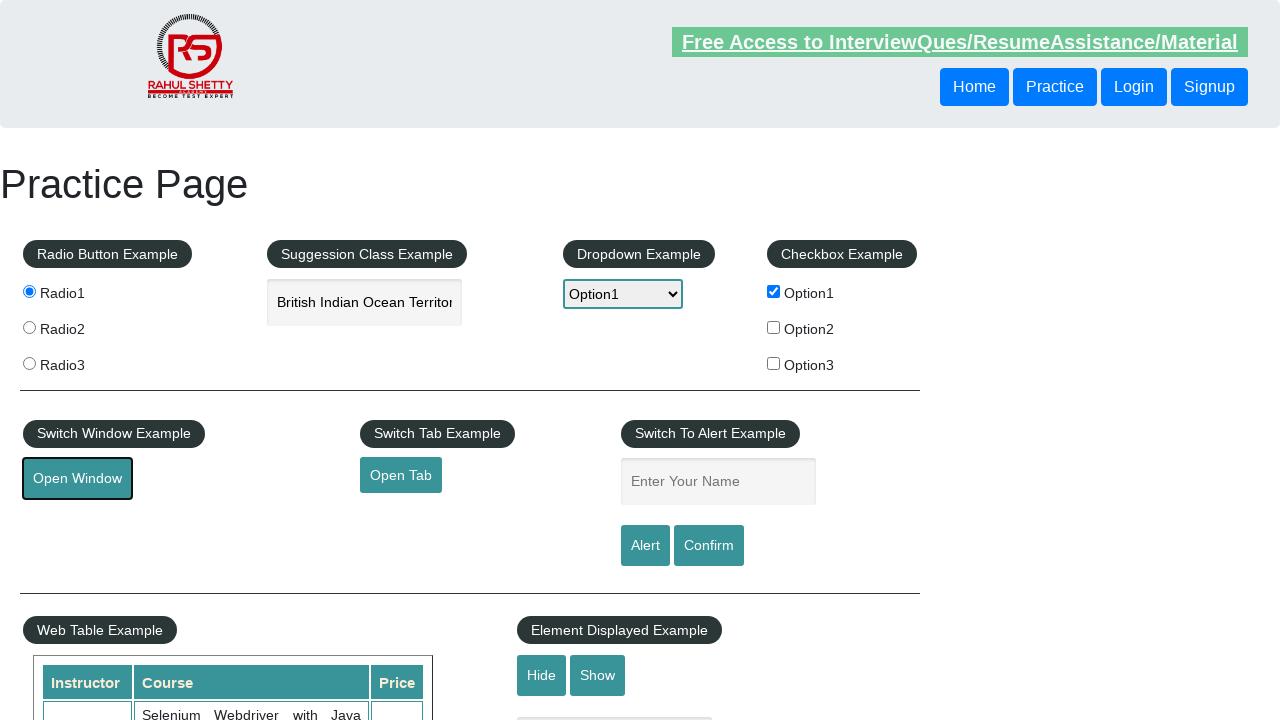

New window loaded completely
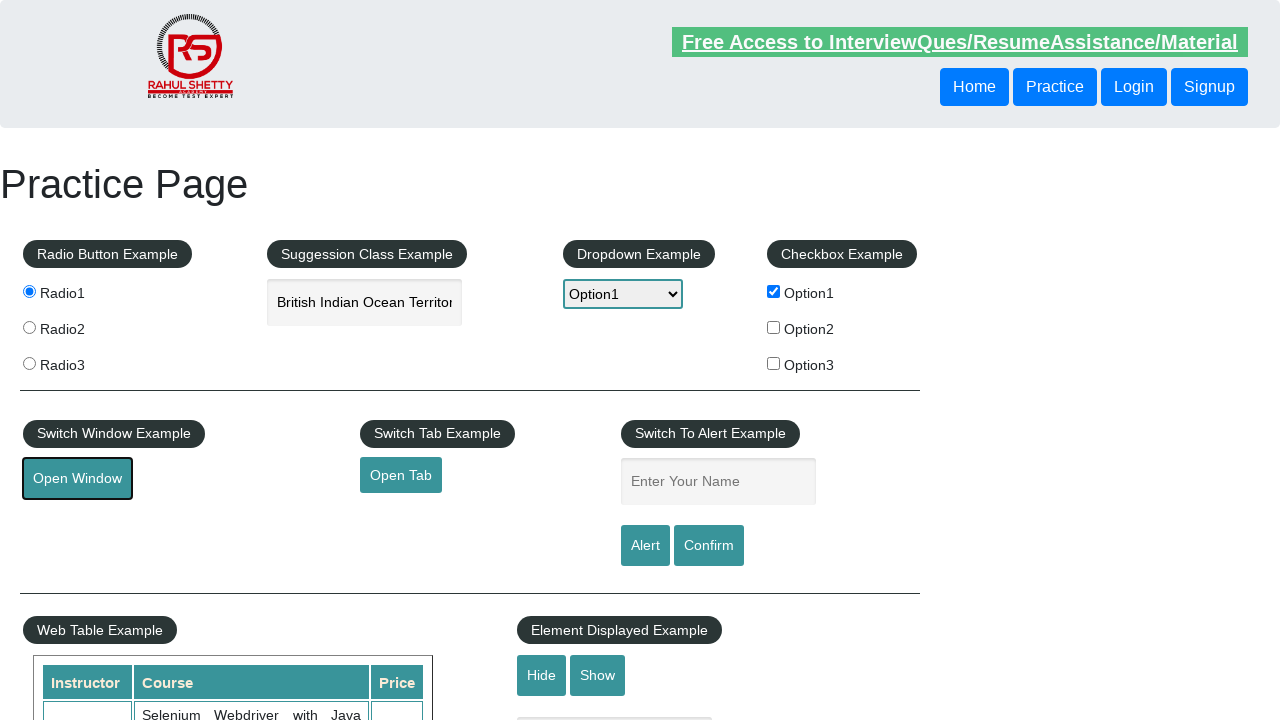

Closed the new window and returned to original page
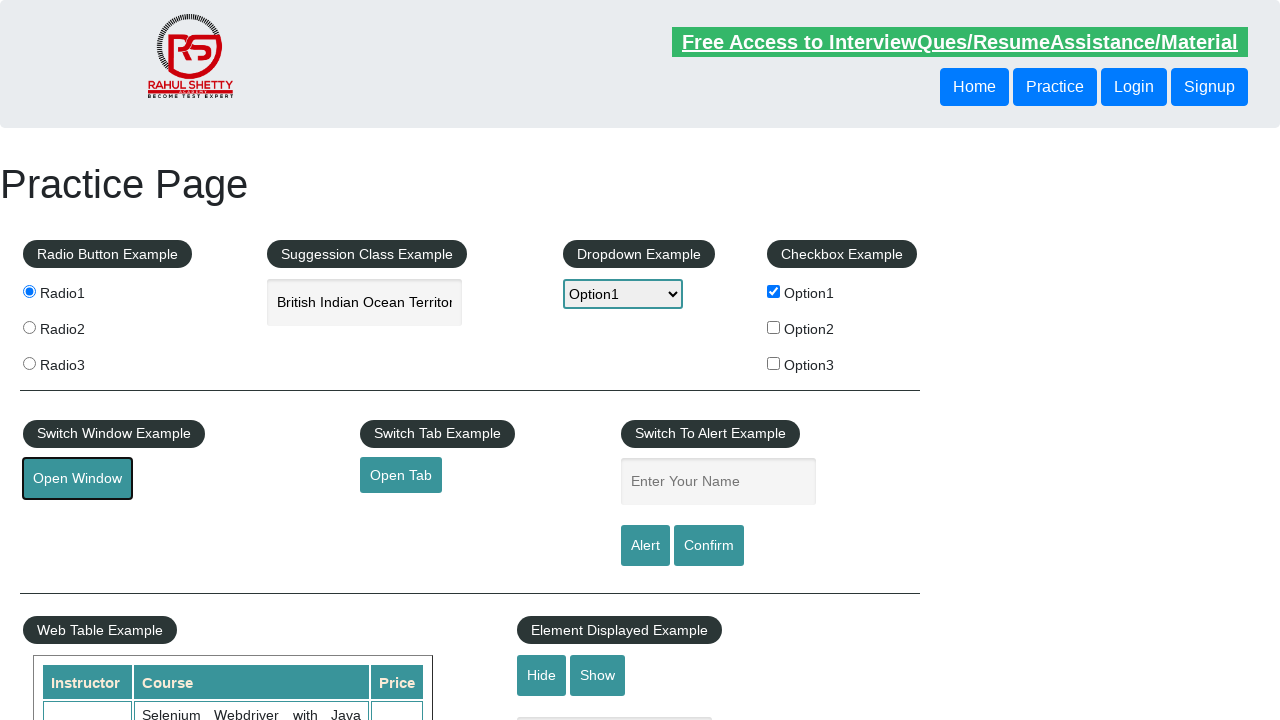

Clicked alert button to trigger alert dialog at (645, 546) on #alertbtn
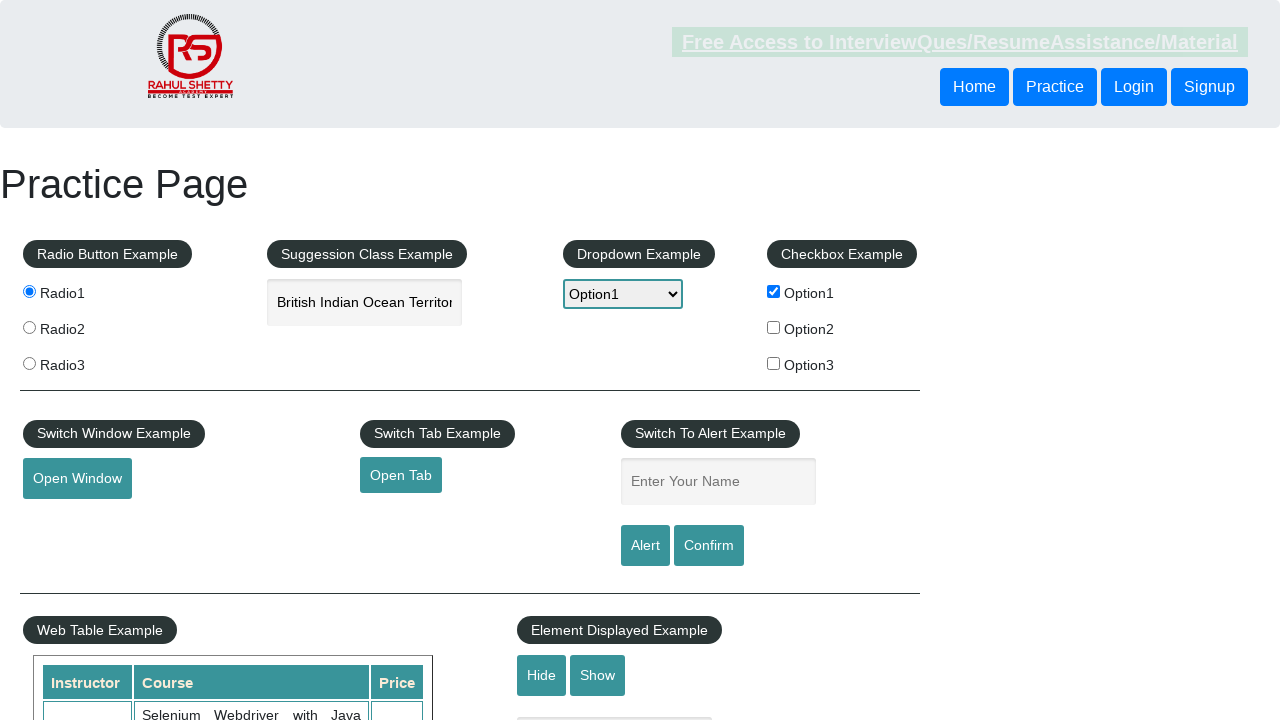

Accepted the alert dialog at (645, 546) on #alertbtn
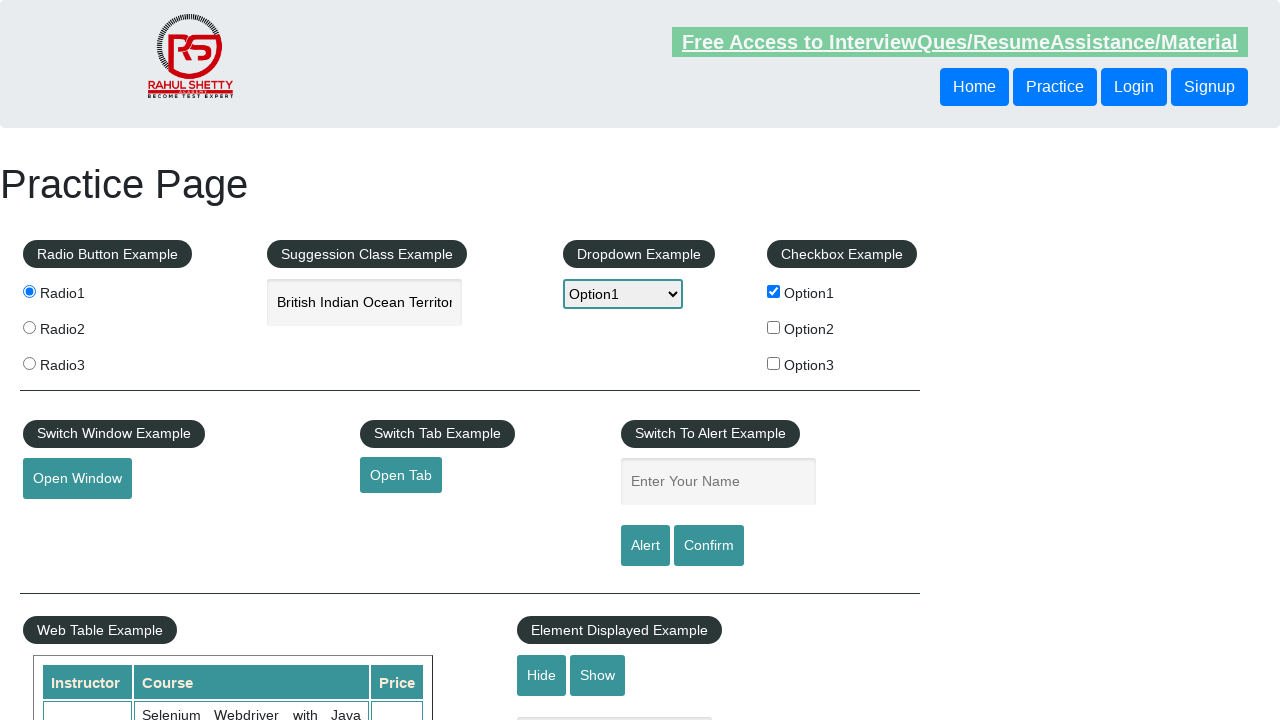

Filled name field with 'TestAlert' on #name
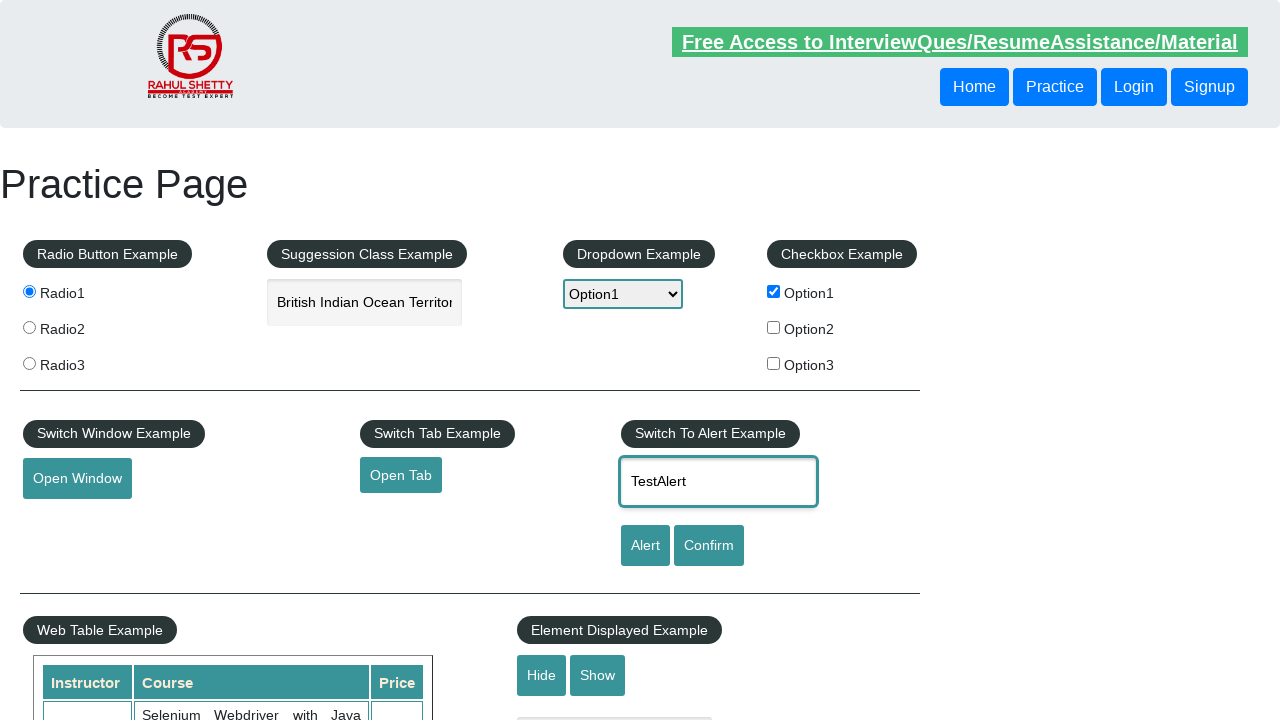

Clicked confirm button and dismissed the confirmation dialog at (709, 546) on #confirmbtn
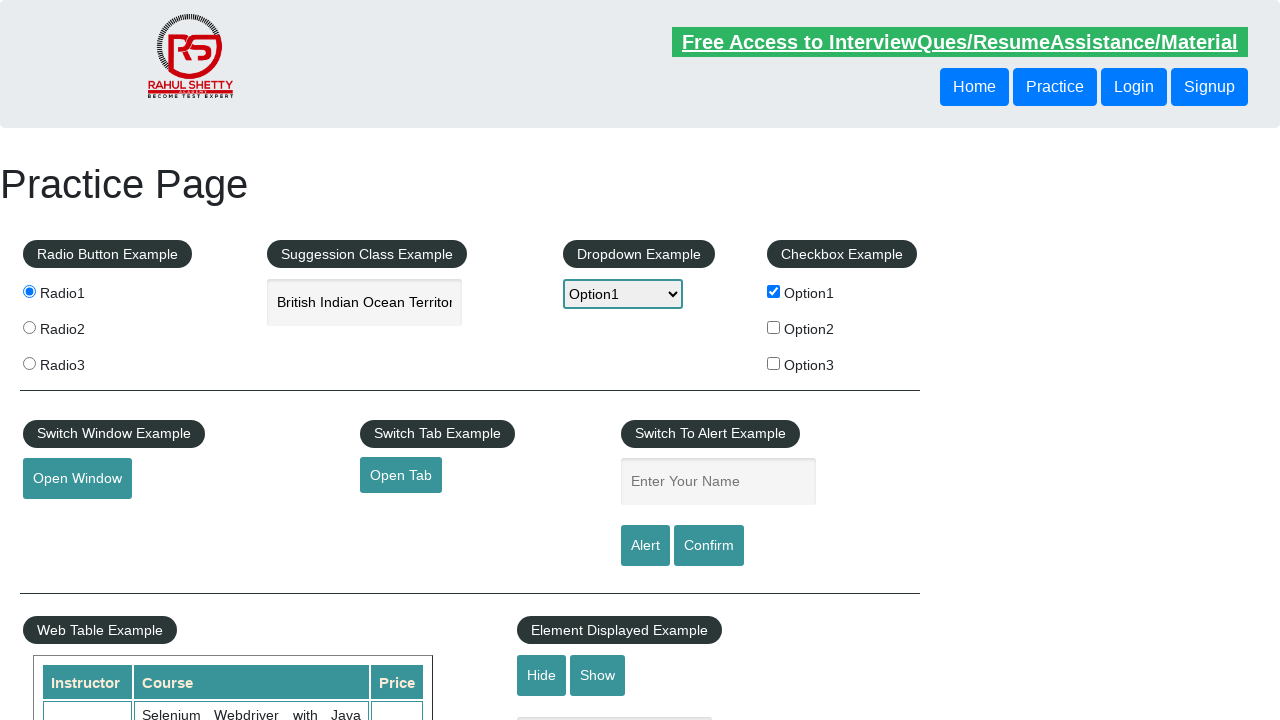

Clicked button to hide textbox at (542, 675) on #hide-textbox
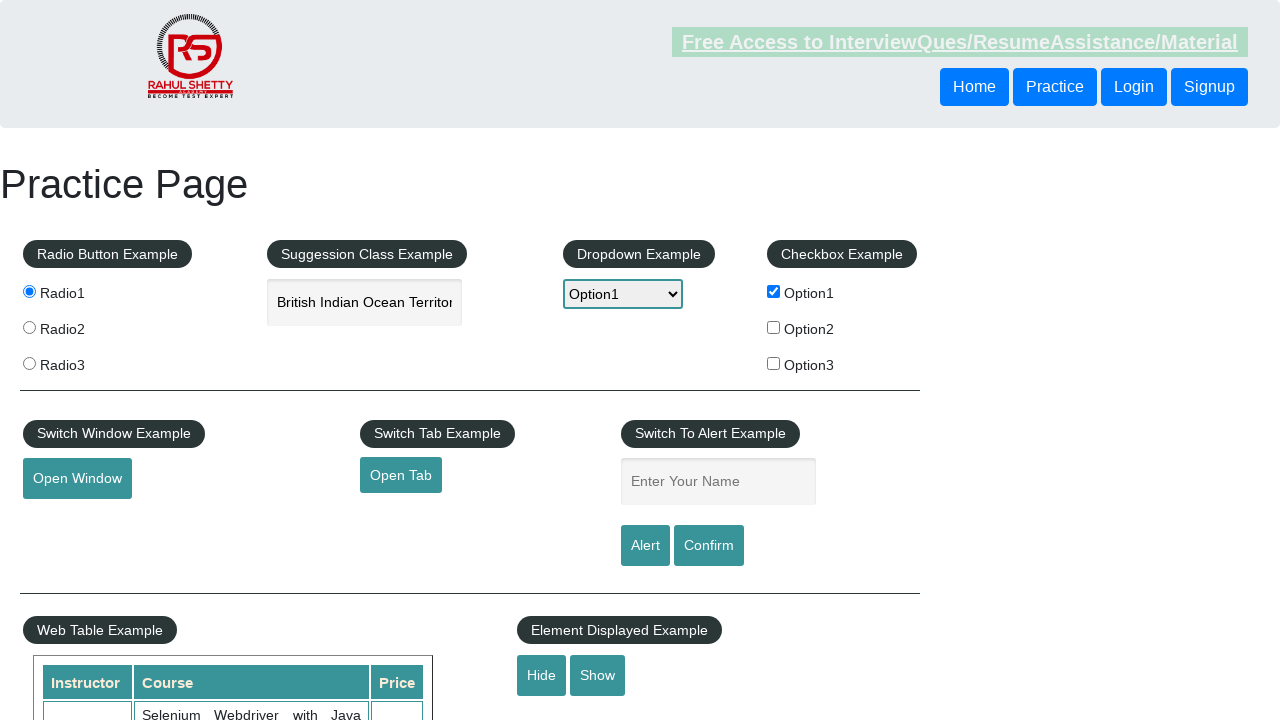

Textbox is now hidden
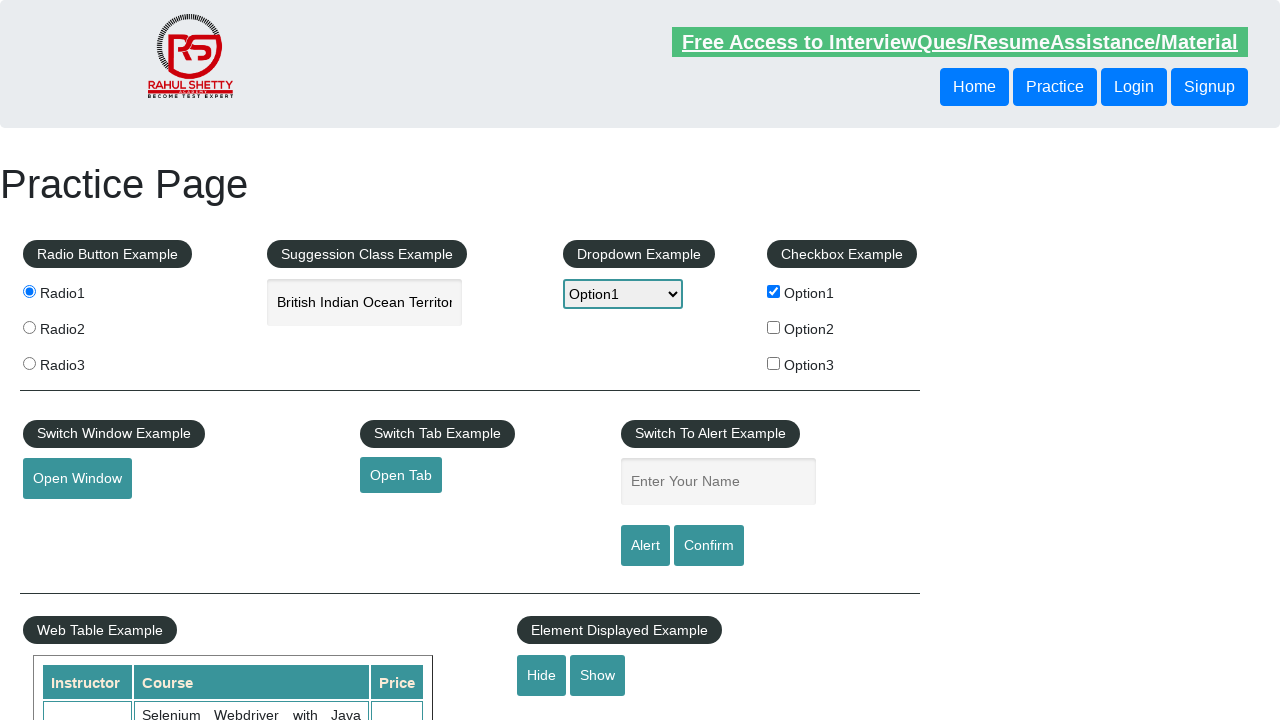

Clicked button to show textbox at (598, 675) on #show-textbox
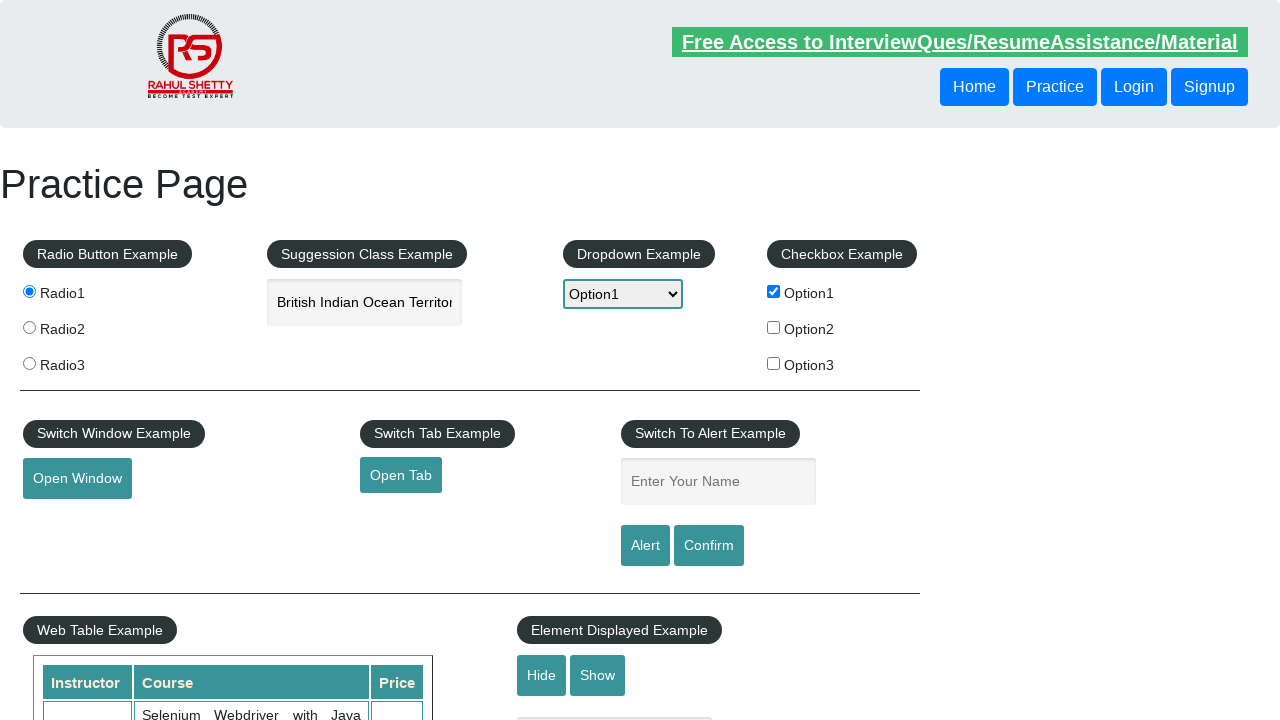

Textbox is now visible
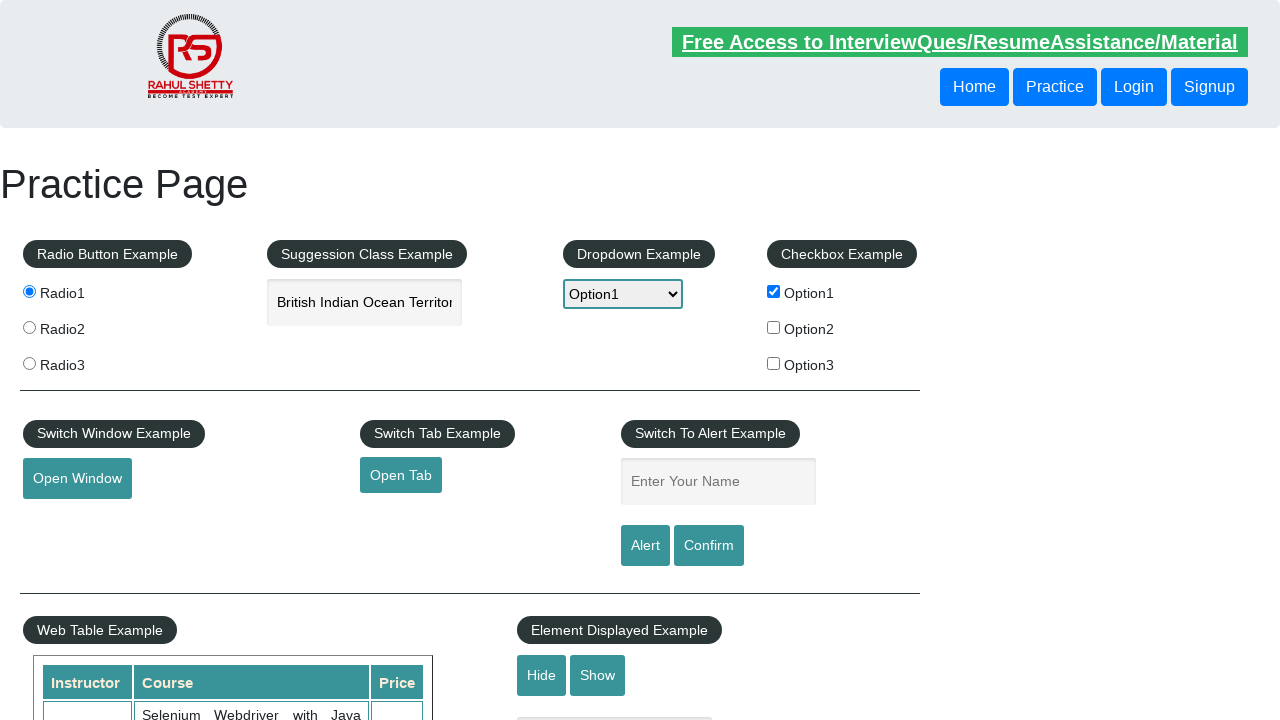

Hovered over mouse hover element at (83, 361) on #mousehover
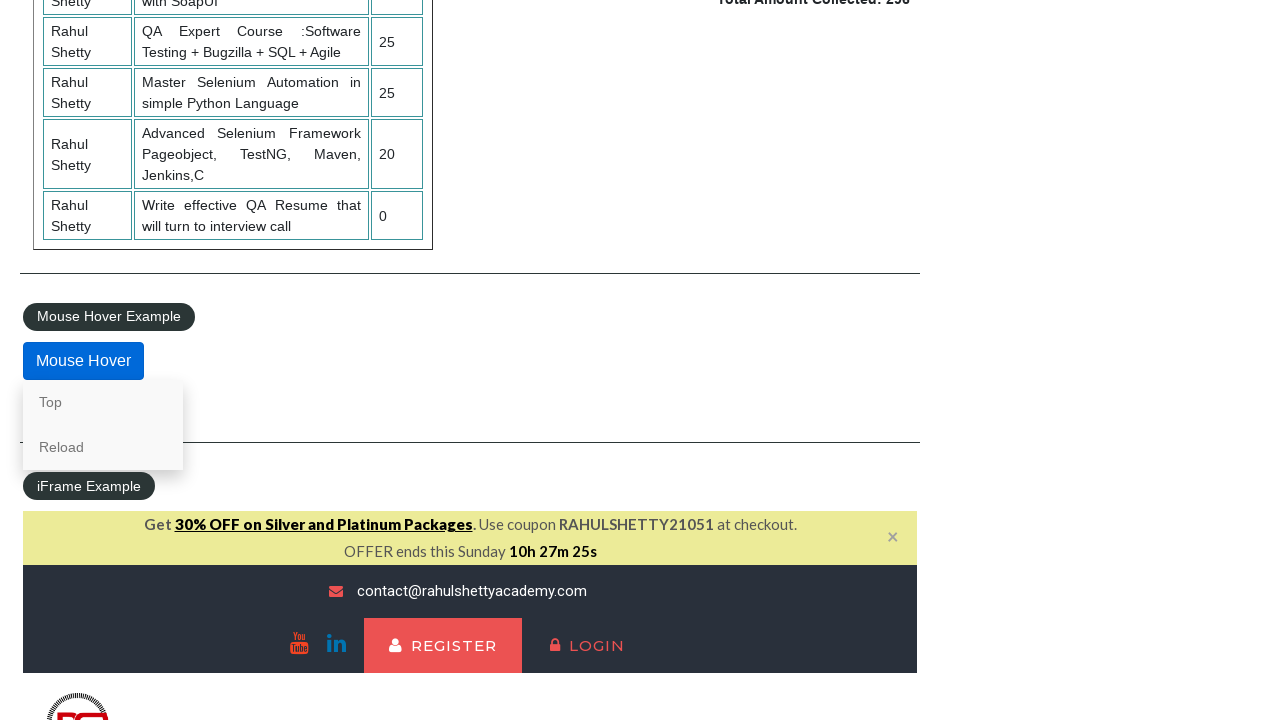

Waited for hover menu to appear
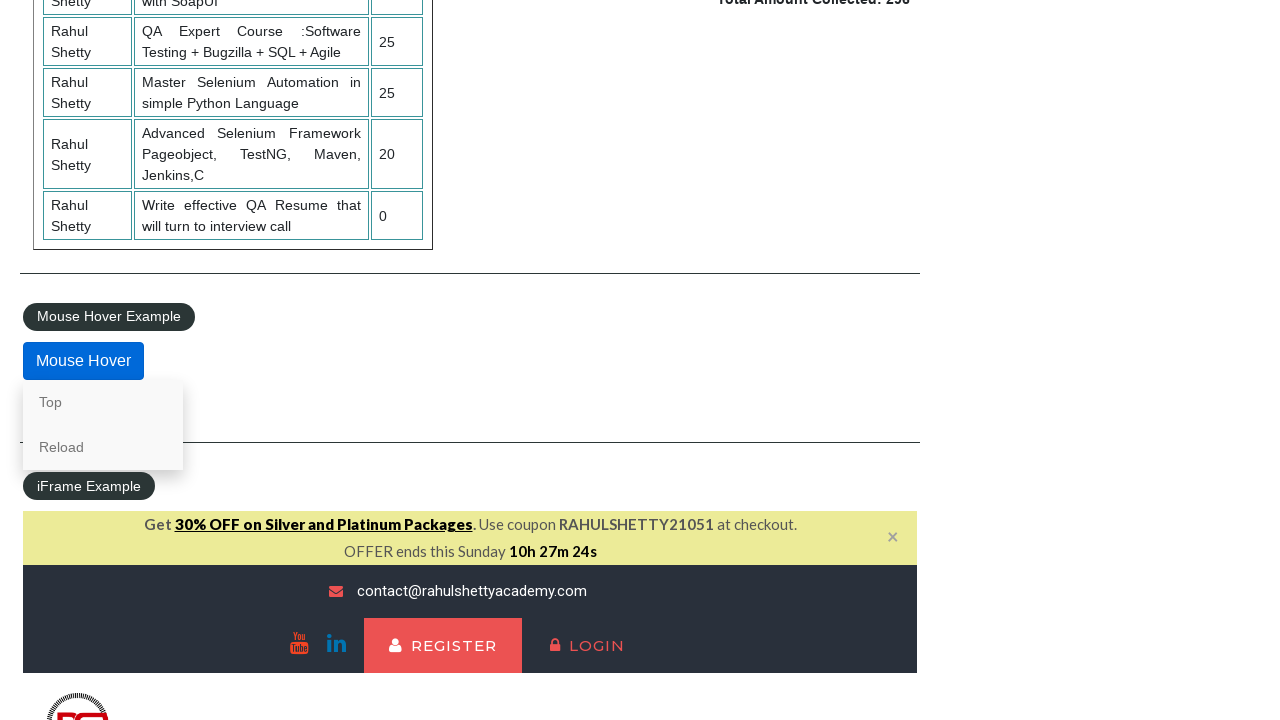

Clicked on hover menu link at (103, 402) on xpath=//div[4]/div/fieldset/div/div/a[1]
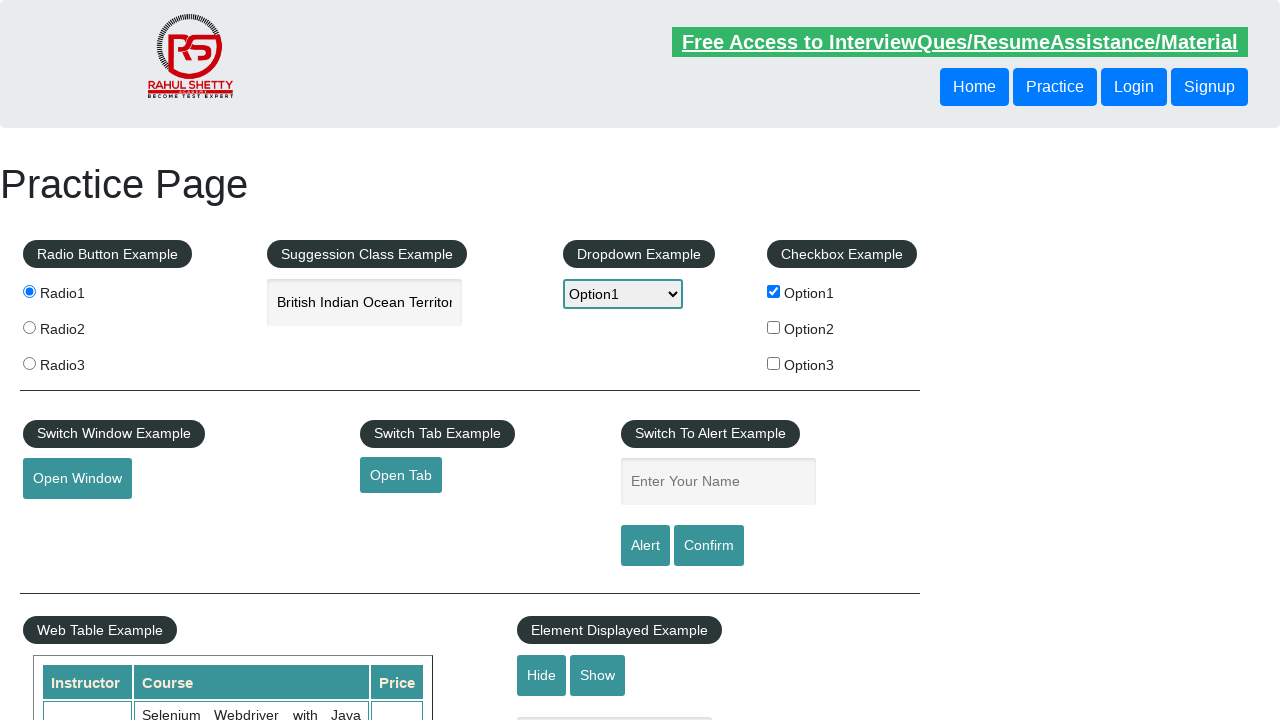

Located iframe element
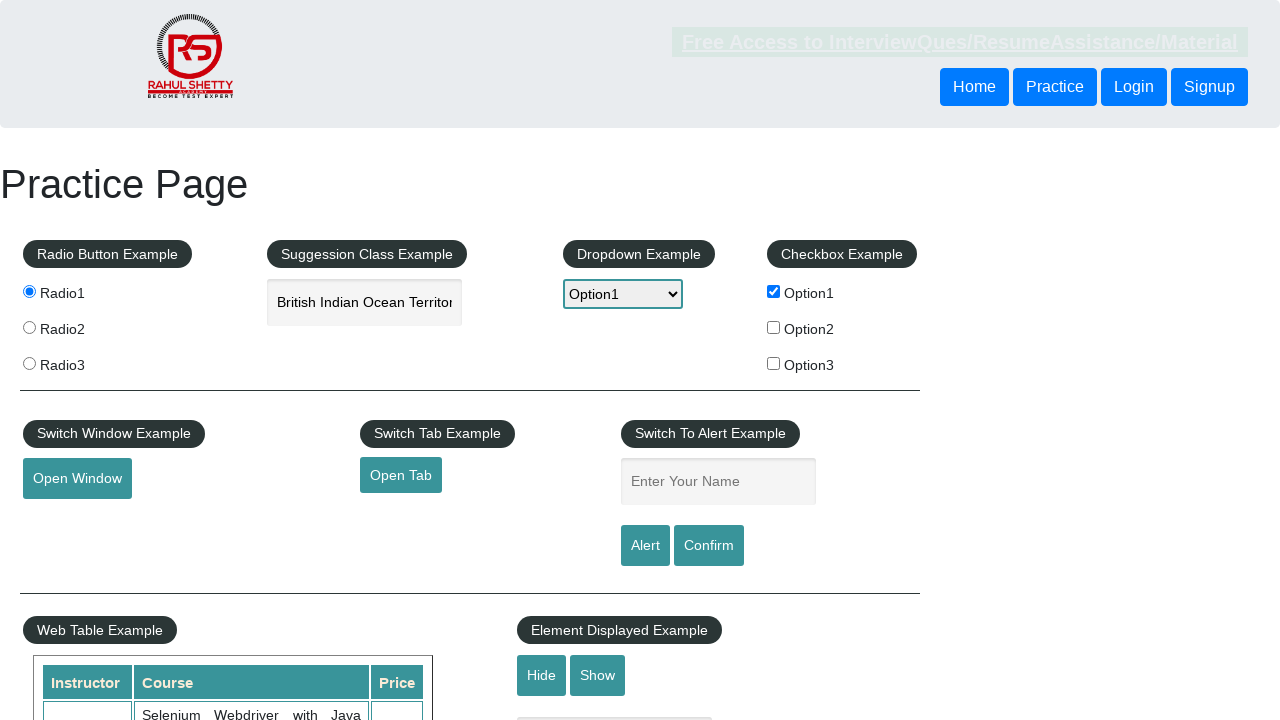

Clicked lock icon inside iframe at (555, 361) on iframe >> nth=0 >> internal:control=enter-frame >> .fa-lock
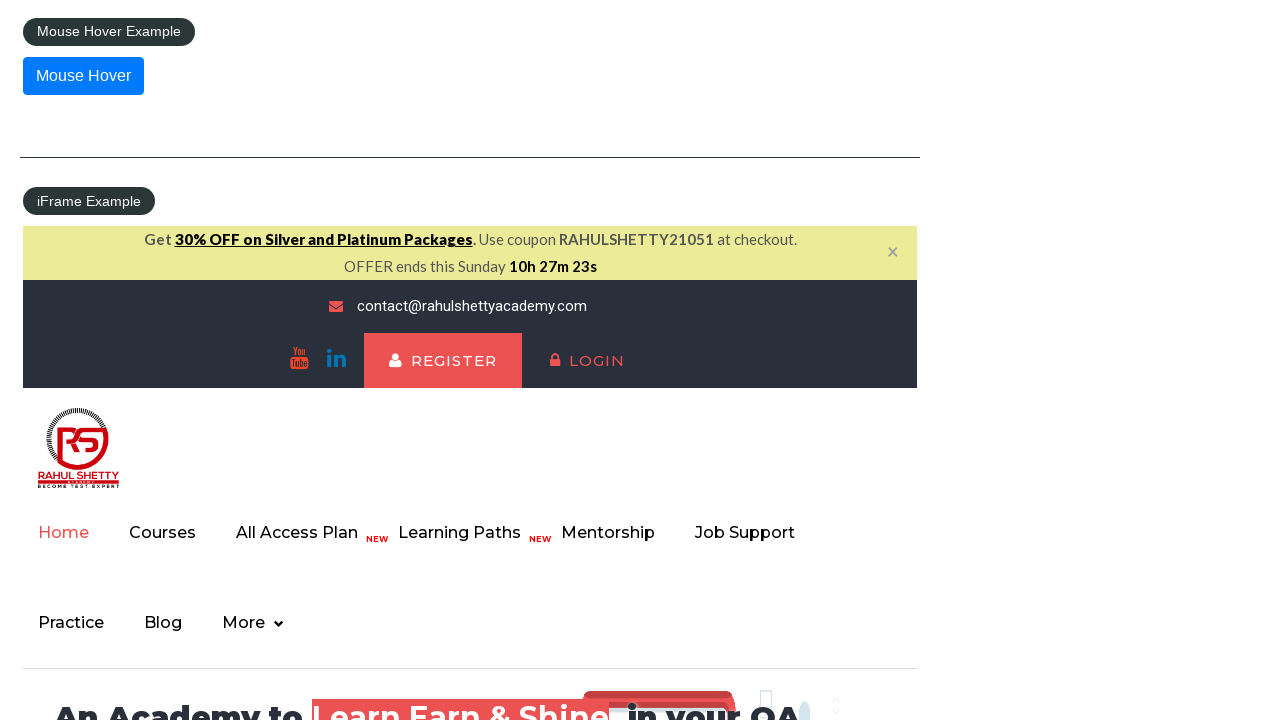

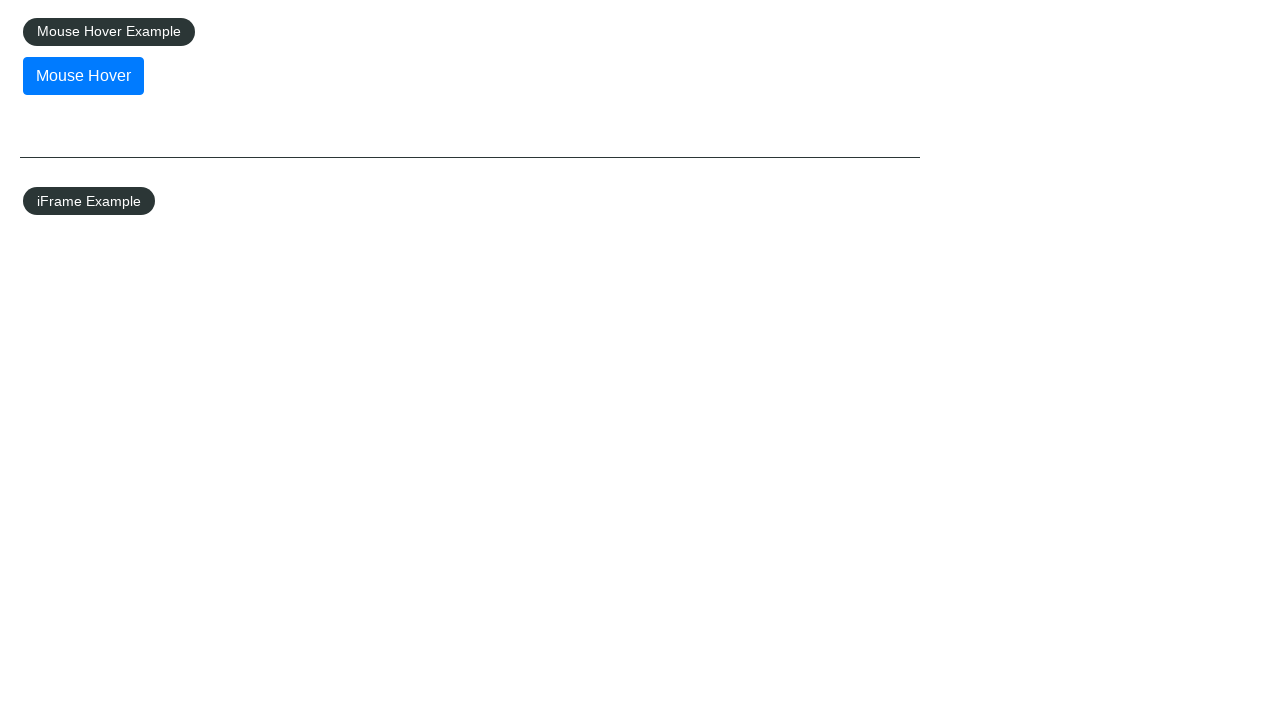